Demonstrates various XPath and CSS selector strategies by filling a text input field with different names and clearing it, testing absolute xpath, and/or conditions, starts-with, contains, and ends-with functions.

Starting URL: https://www.mycontactform.com

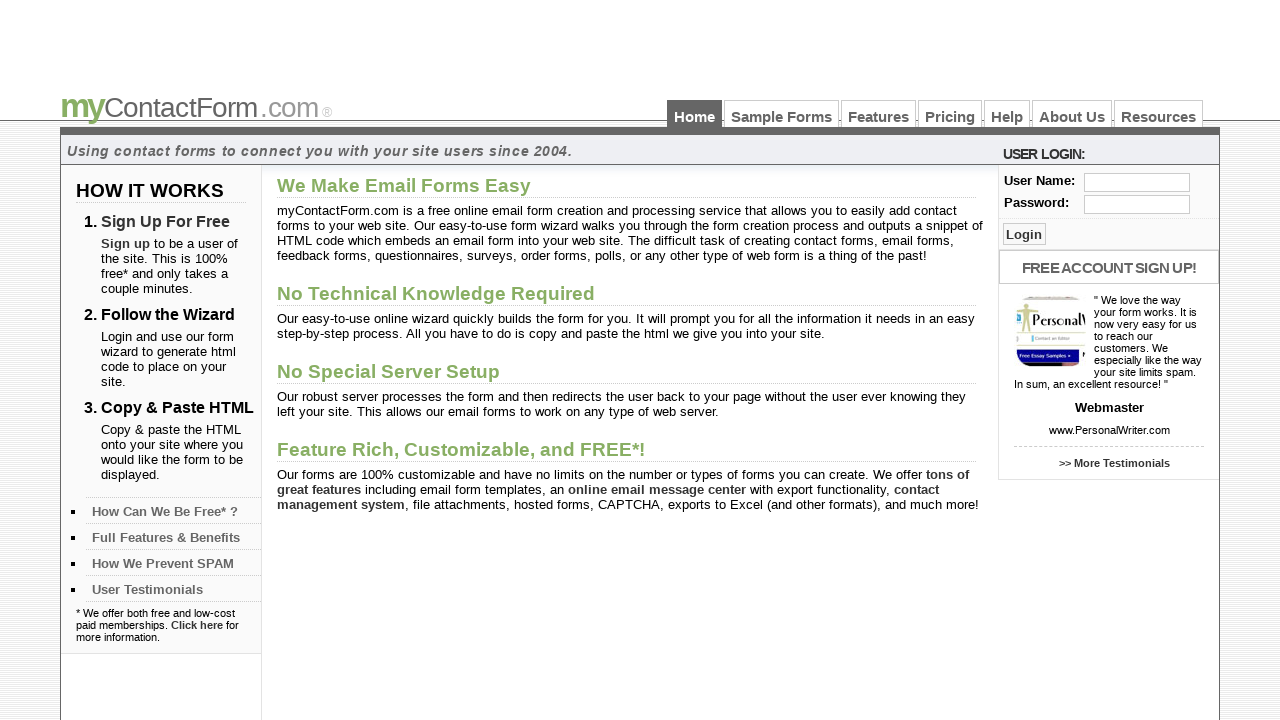

Filled input field with 'Neelima' using absolute XPath on xpath=/html/body/div[3]/div[2]/div/form/fieldset/div/input
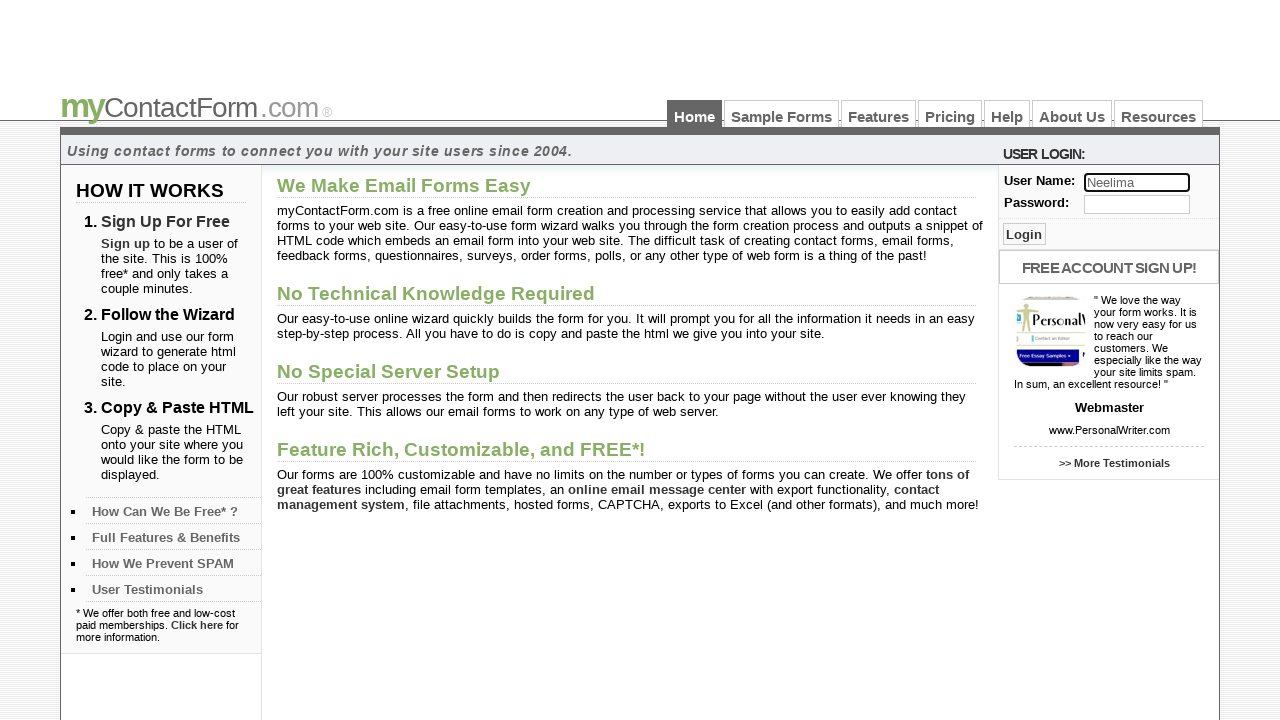

Cleared input field using absolute XPath on xpath=/html/body/div[3]/div[2]/div/form/fieldset/div/input
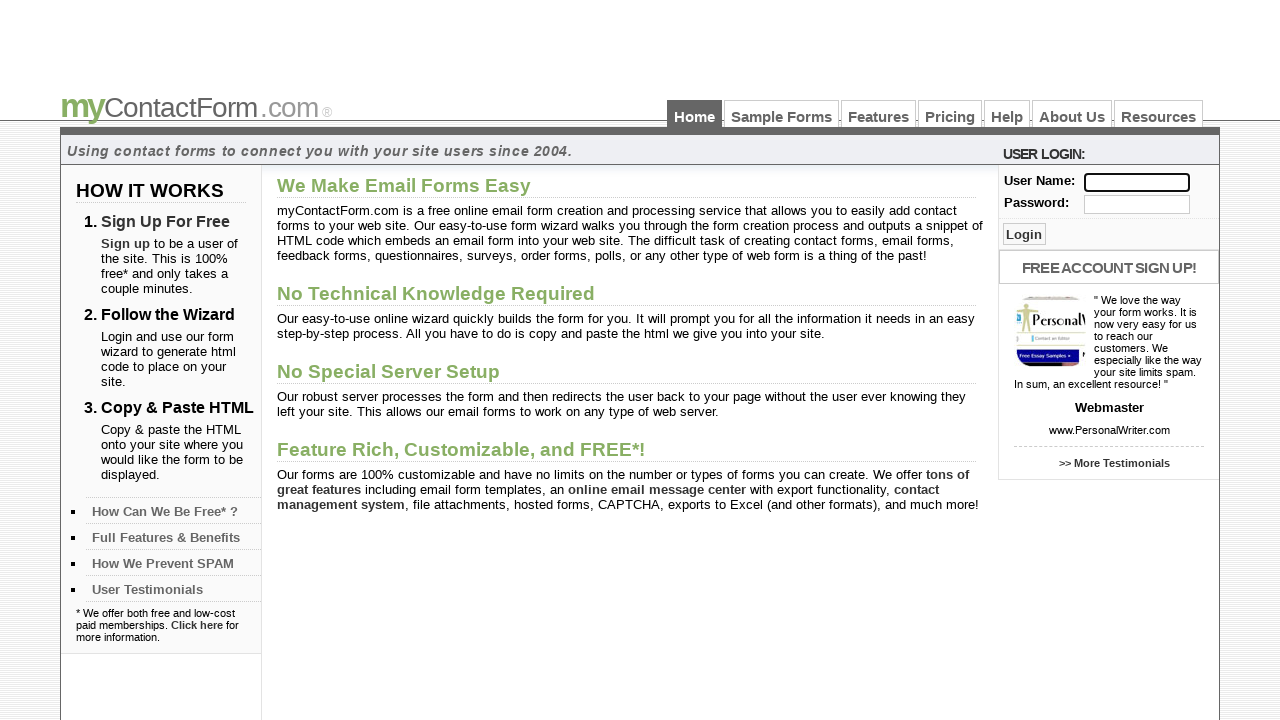

Filled input field with 'Preethi' using XPath with AND conditions on xpath=//input[@id='user' and @class='txt_log' and @type='text']
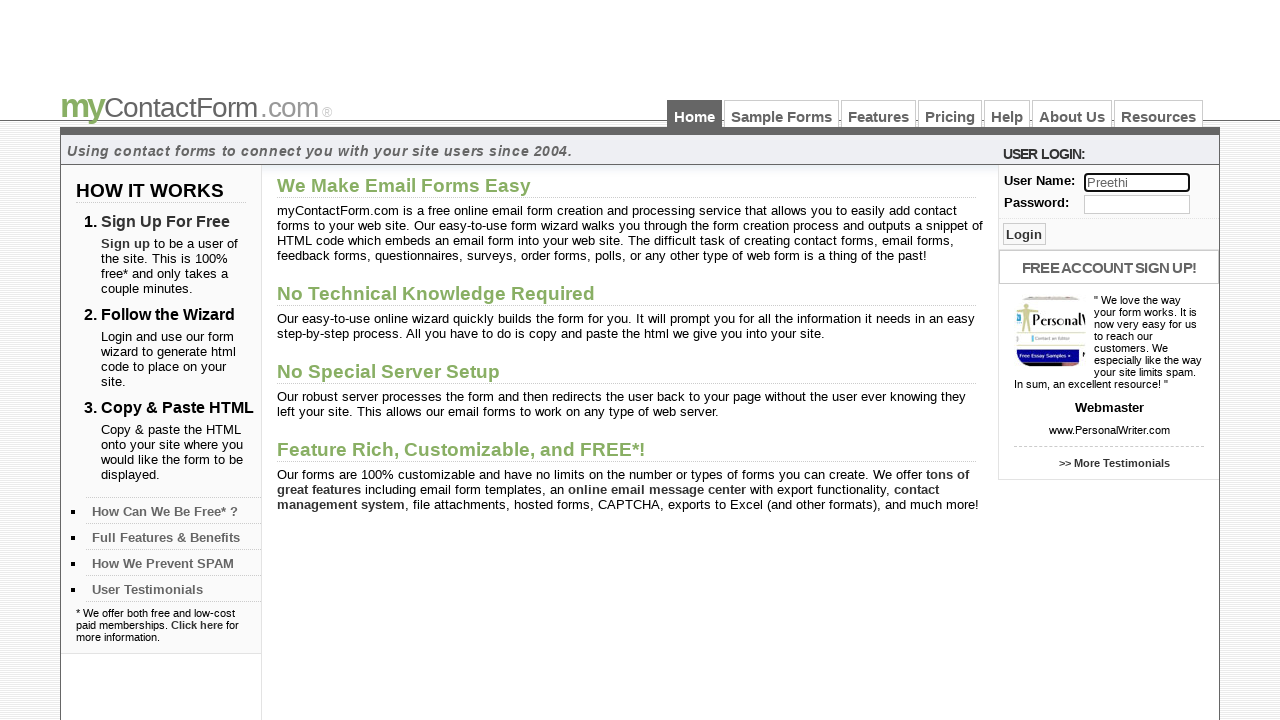

Cleared input field using XPath with AND conditions on xpath=//input[@id='user' and @class='txt_log' and @type='text']
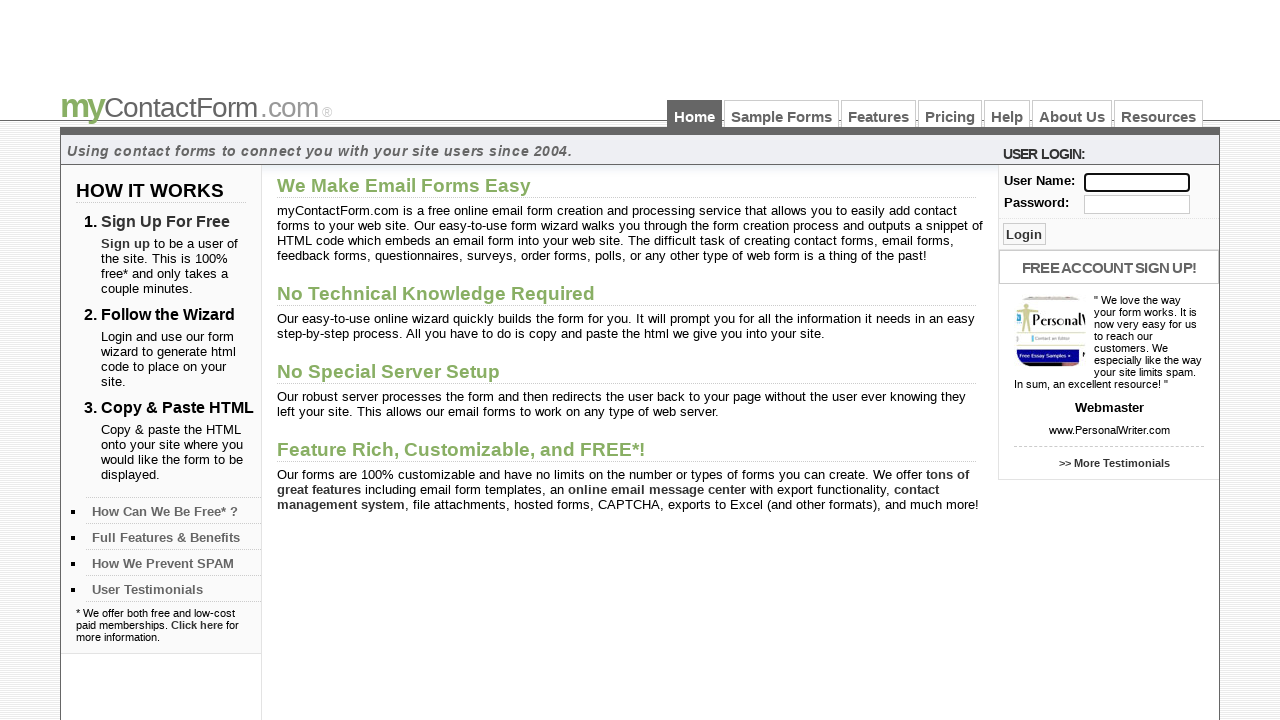

Filled input field with 'Gouthami' using XPath with AND/OR conditions on xpath=//input[@id='user' and @class='txt_log' or @type='text']
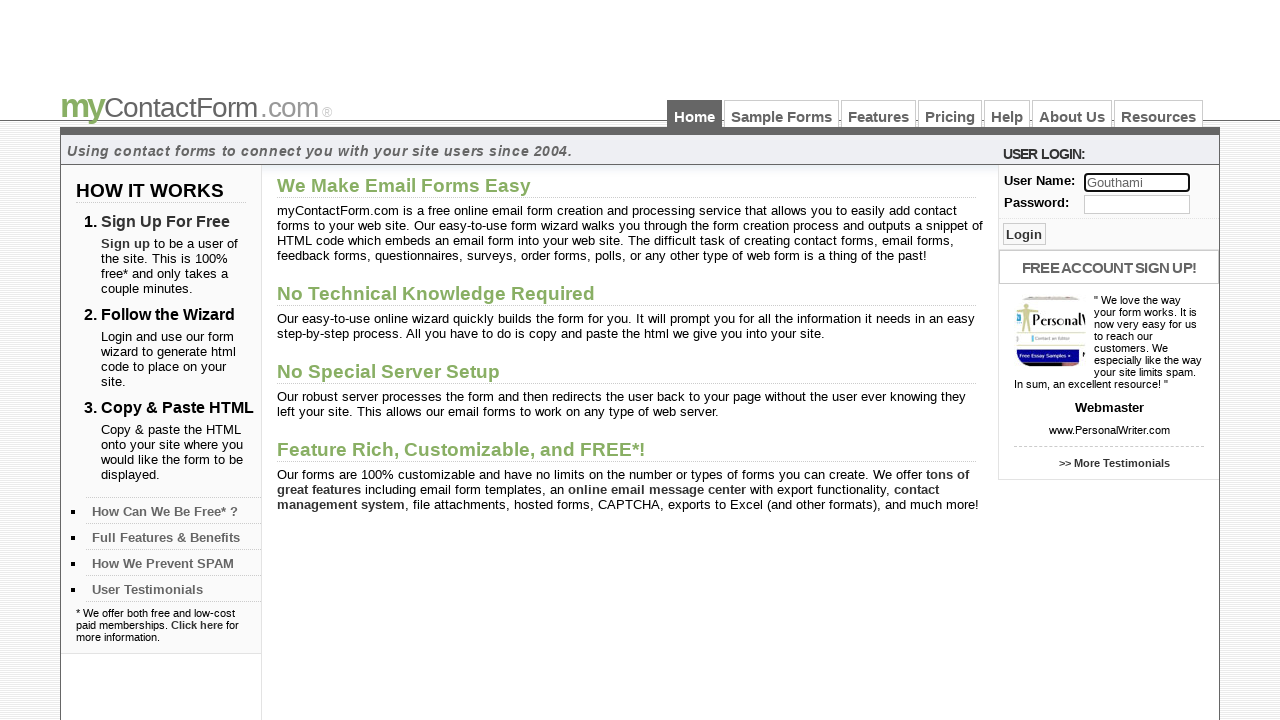

Cleared input field using XPath with AND/OR conditions on xpath=//input[@id='user' and @class='txt_log' or @type='text']
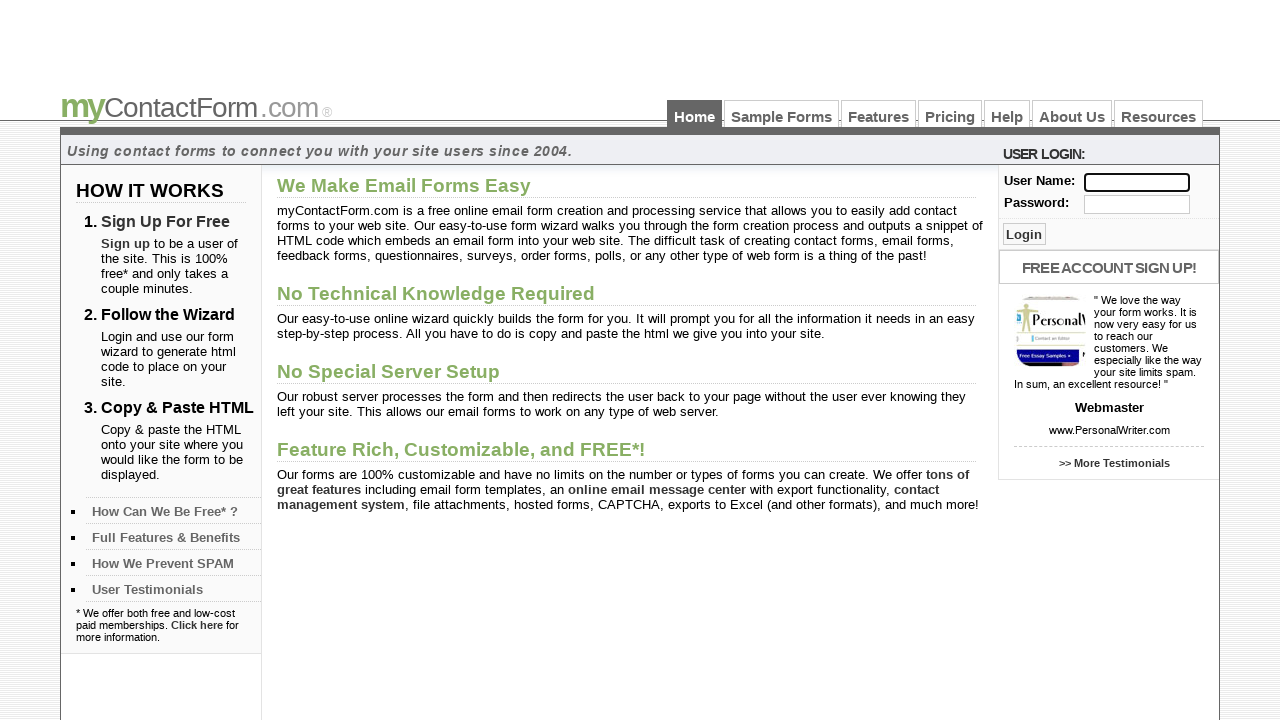

Filled input field with 'Sajjad' using XPath with OR operator on xpath=//input[@id='user']|//input[@class='txt_log']
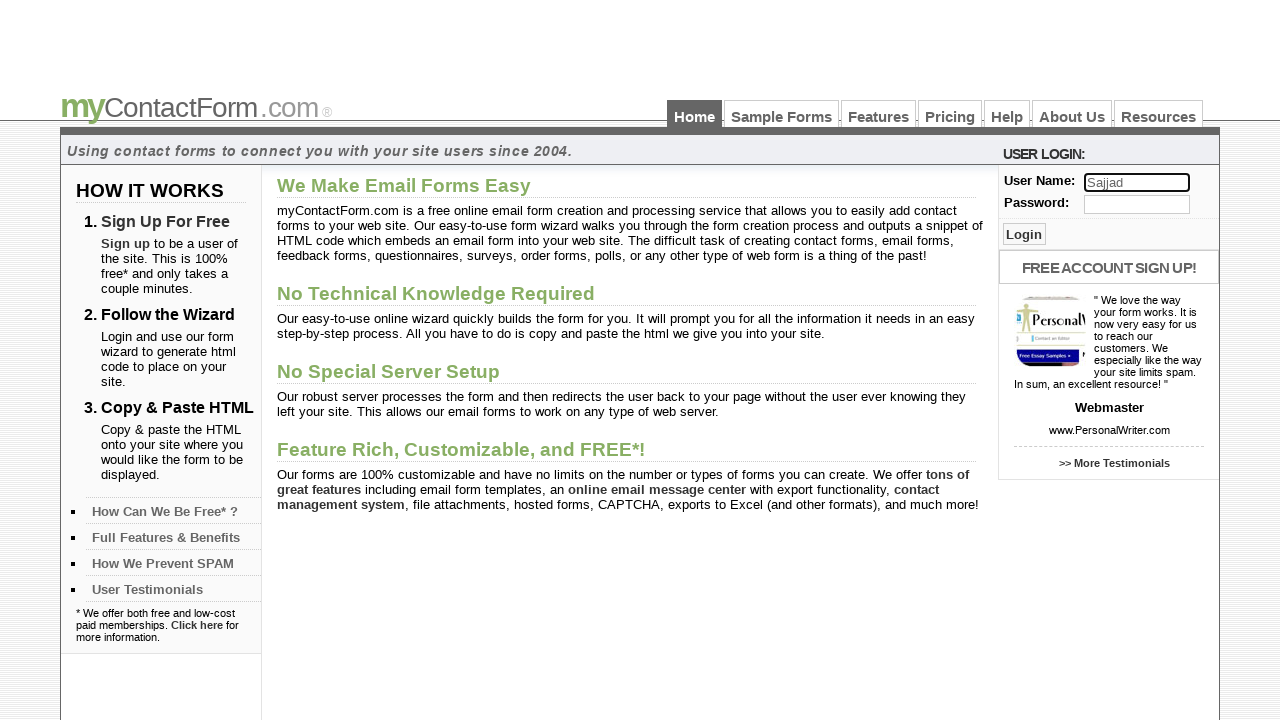

Cleared input field using XPath with OR operator on xpath=//input[@id='user']|//input[@class='txt_log']
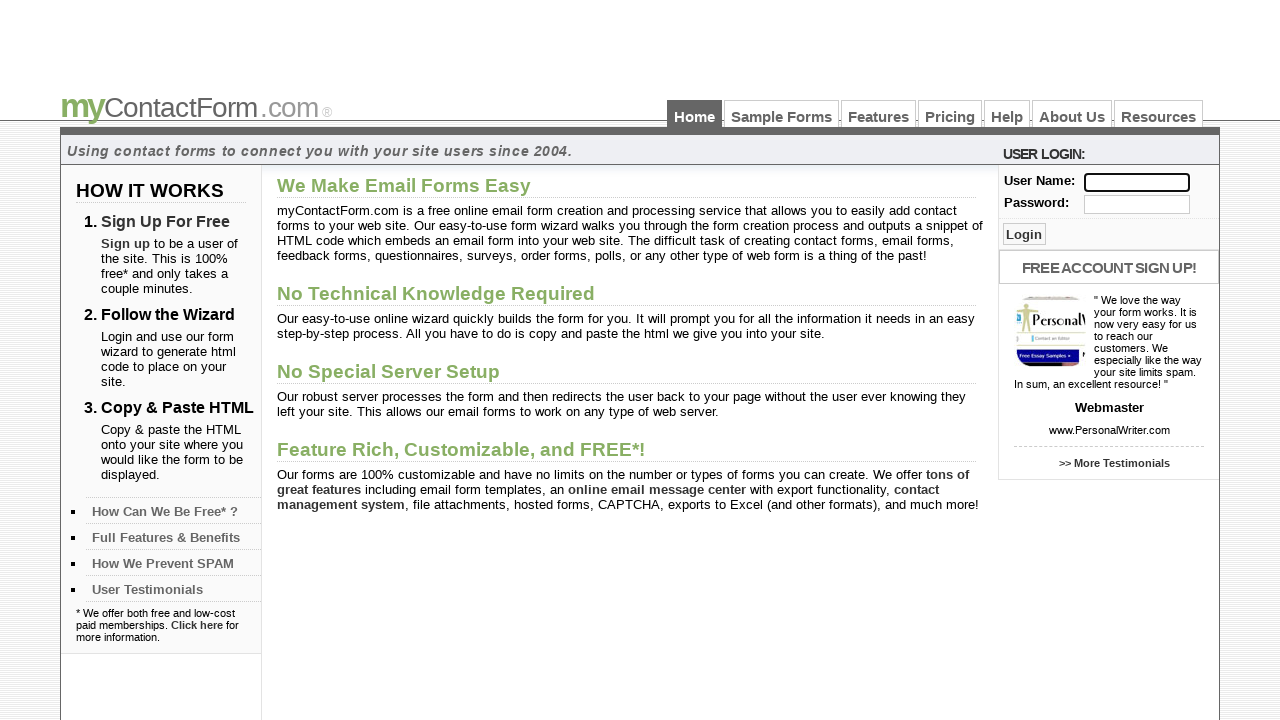

Filled input field with 'Seshu' using XPath starts-with function on xpath=//input[starts-with(@id,'use')]
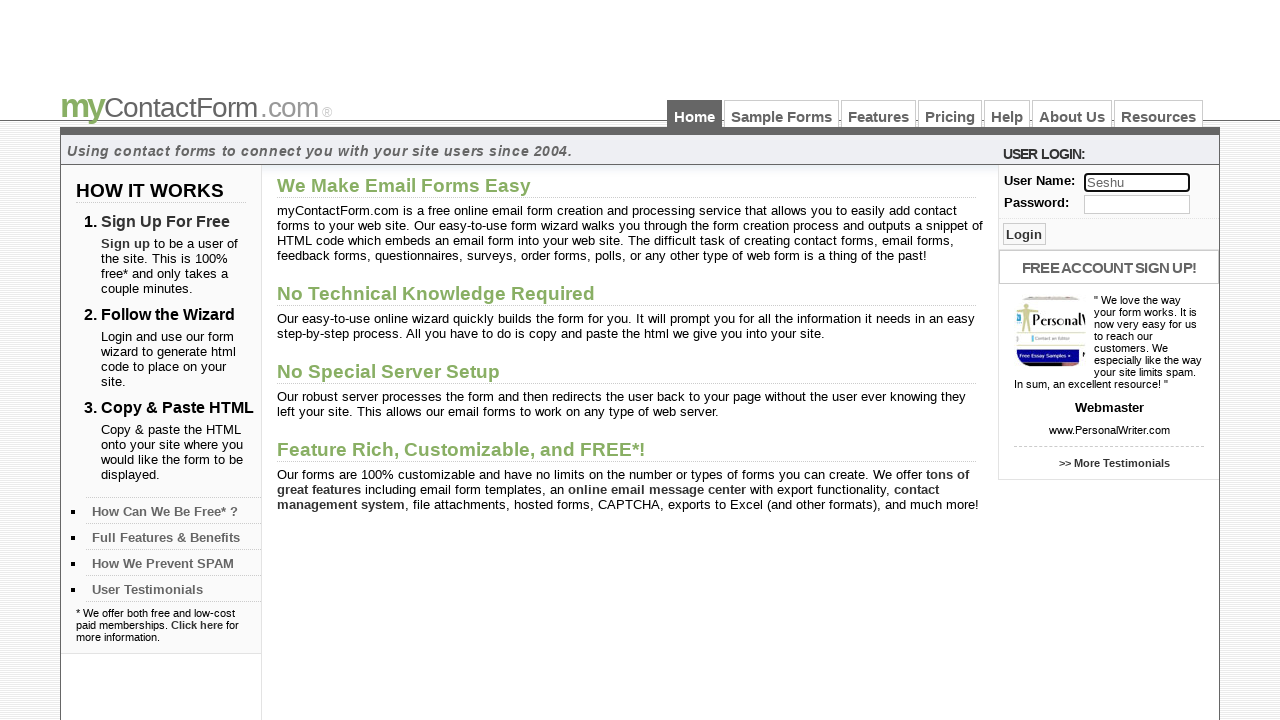

Cleared input field using XPath starts-with function on xpath=//input[starts-with(@id,'use')]
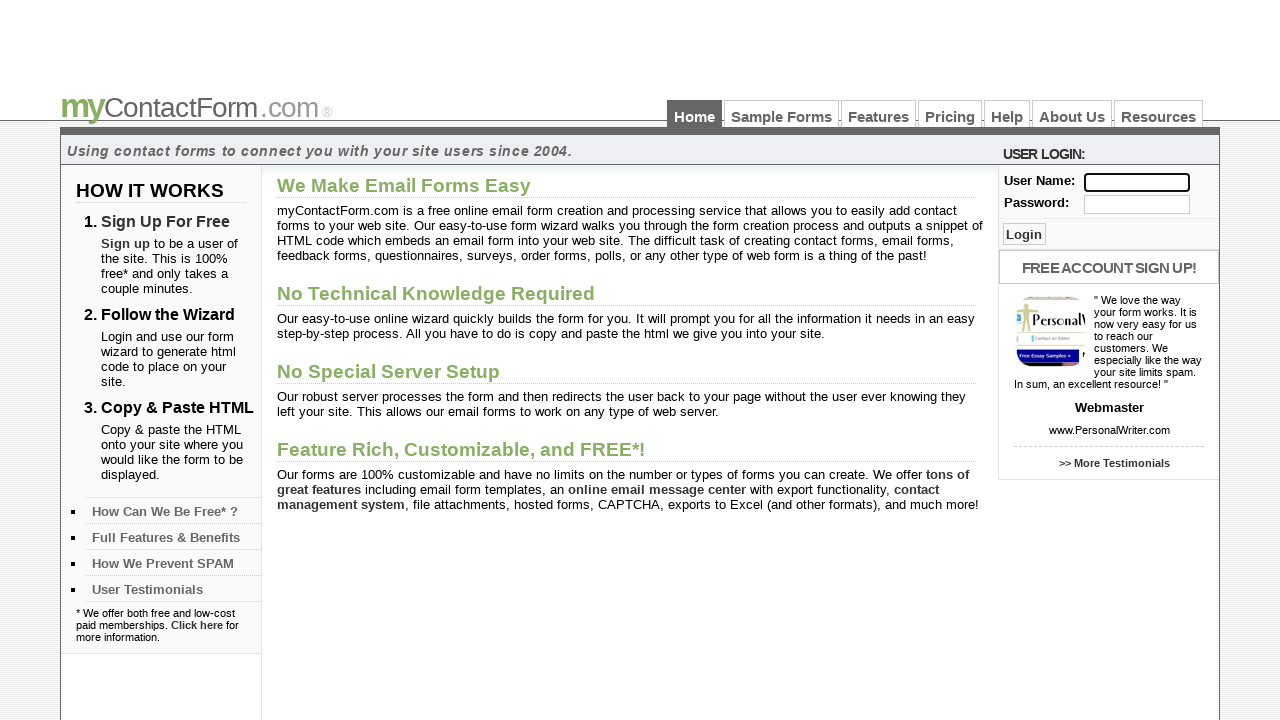

Filled input field with 'Naresh' using XPath contains function on xpath=//input[contains(@id,'se')]
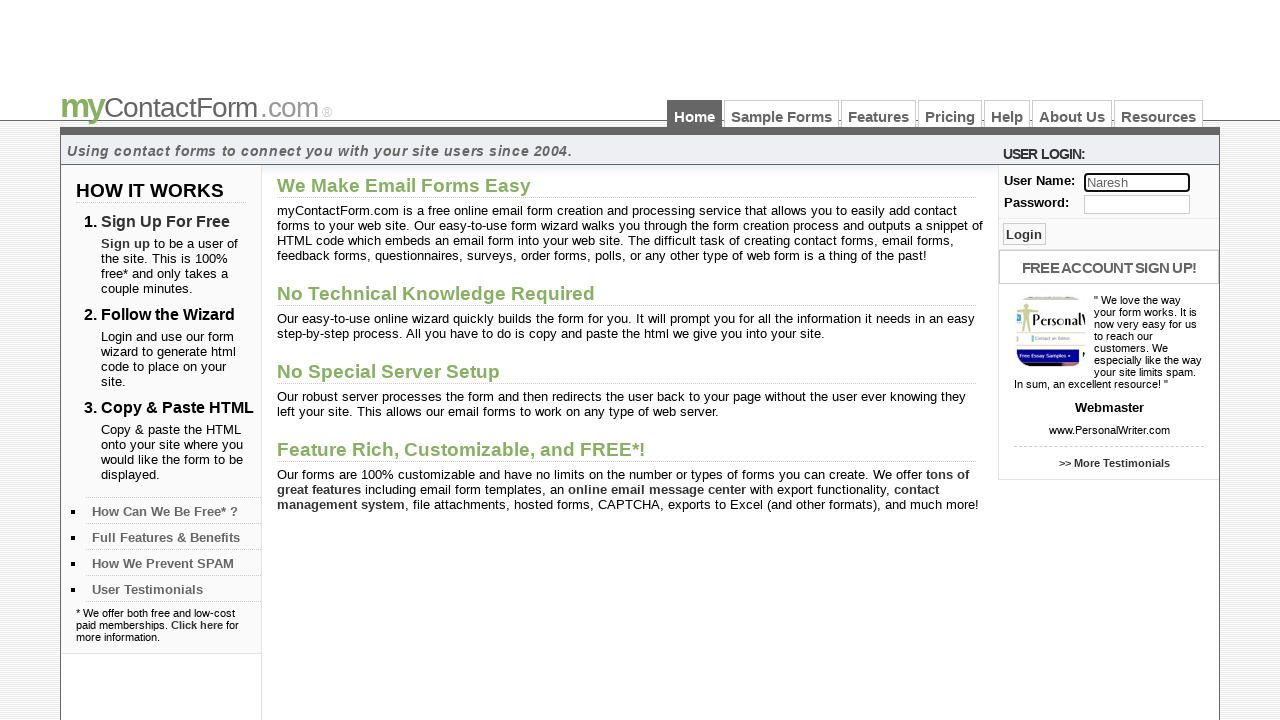

Cleared input field using XPath contains function on xpath=//input[contains(@id,'se')]
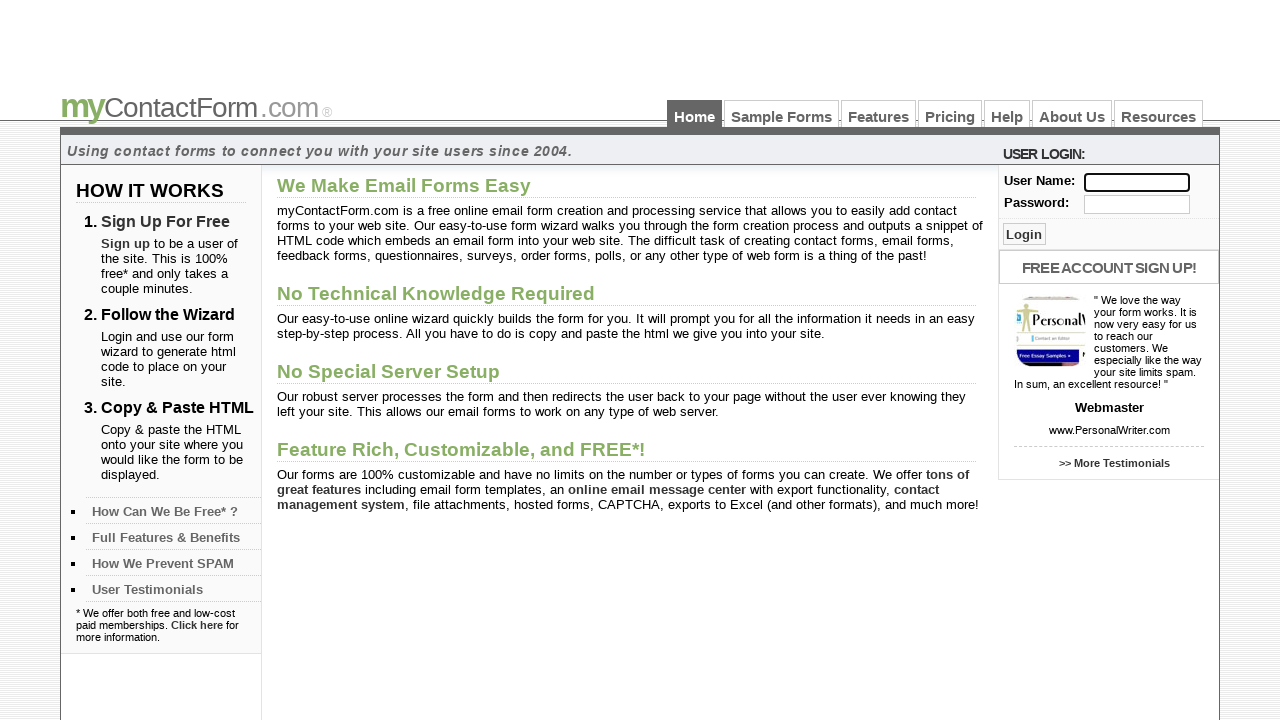

Filled input field with 'John' using CSS selector with AND condition on input[id='user'][class='txt_log']
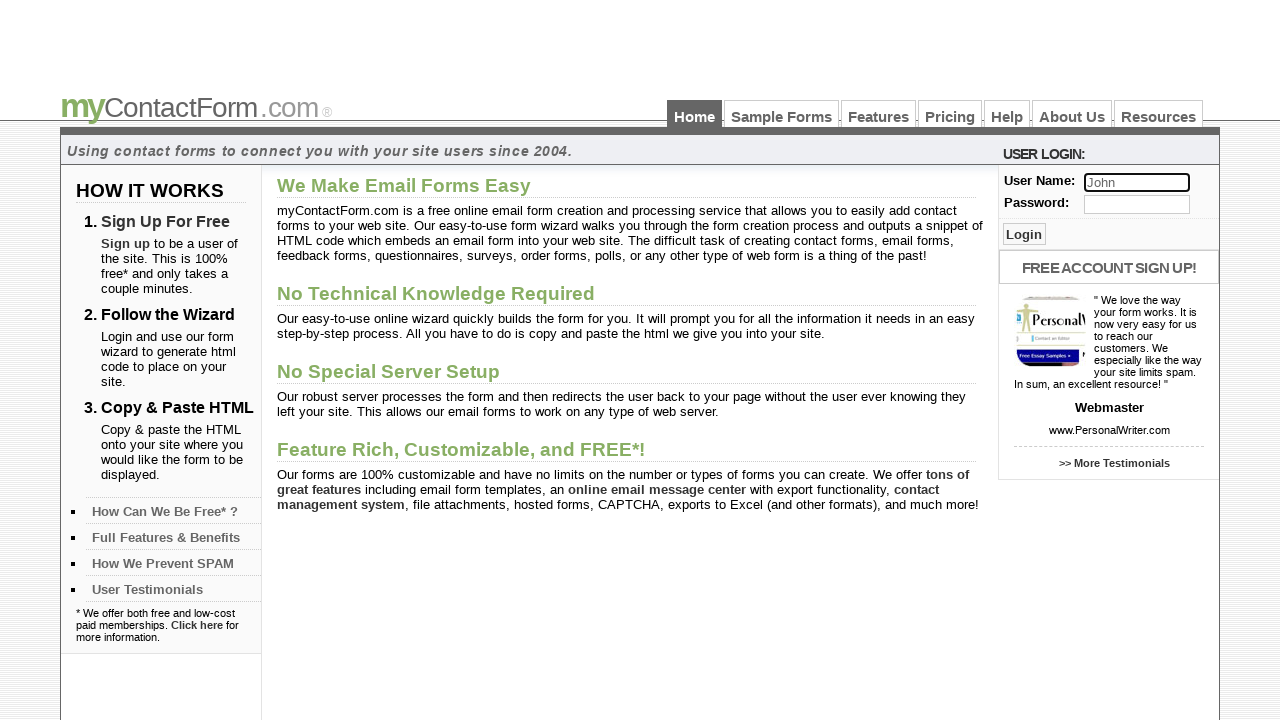

Cleared input field using CSS selector with AND condition on input[id='user'][class='txt_log']
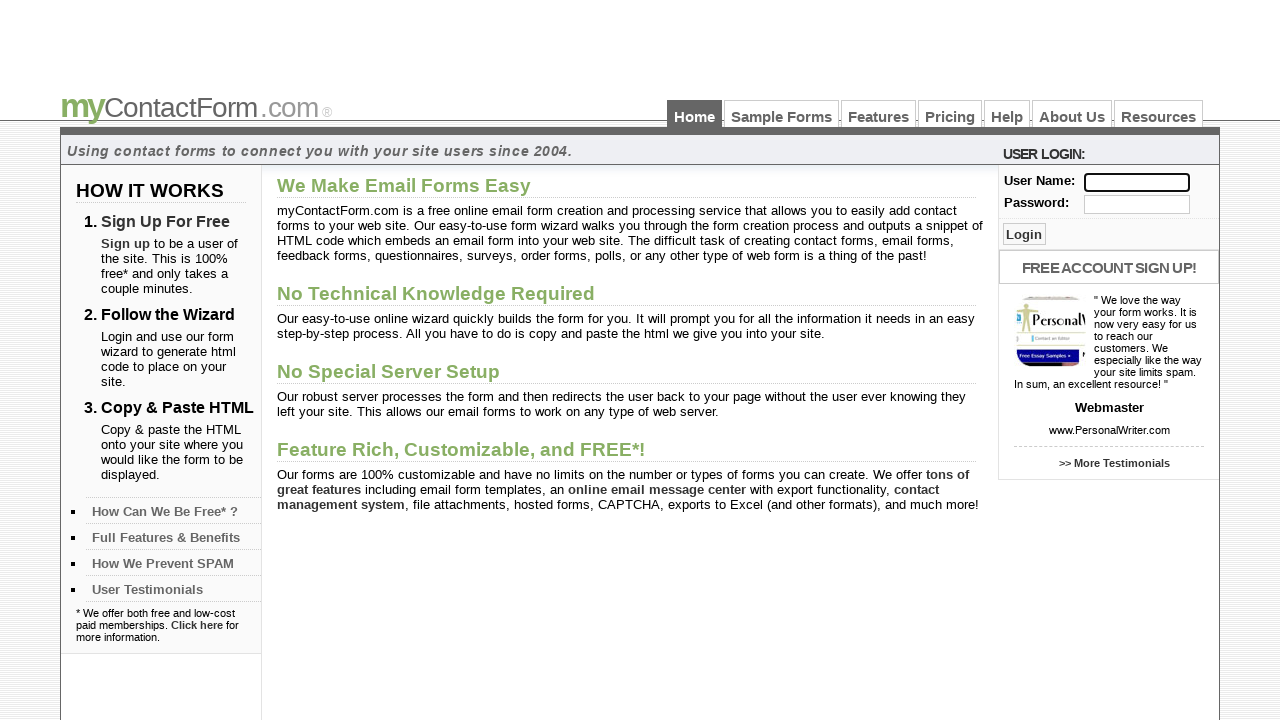

Filled input field with 'Serina' using CSS selector with OR condition on input[id='user'],[class='txt_log']
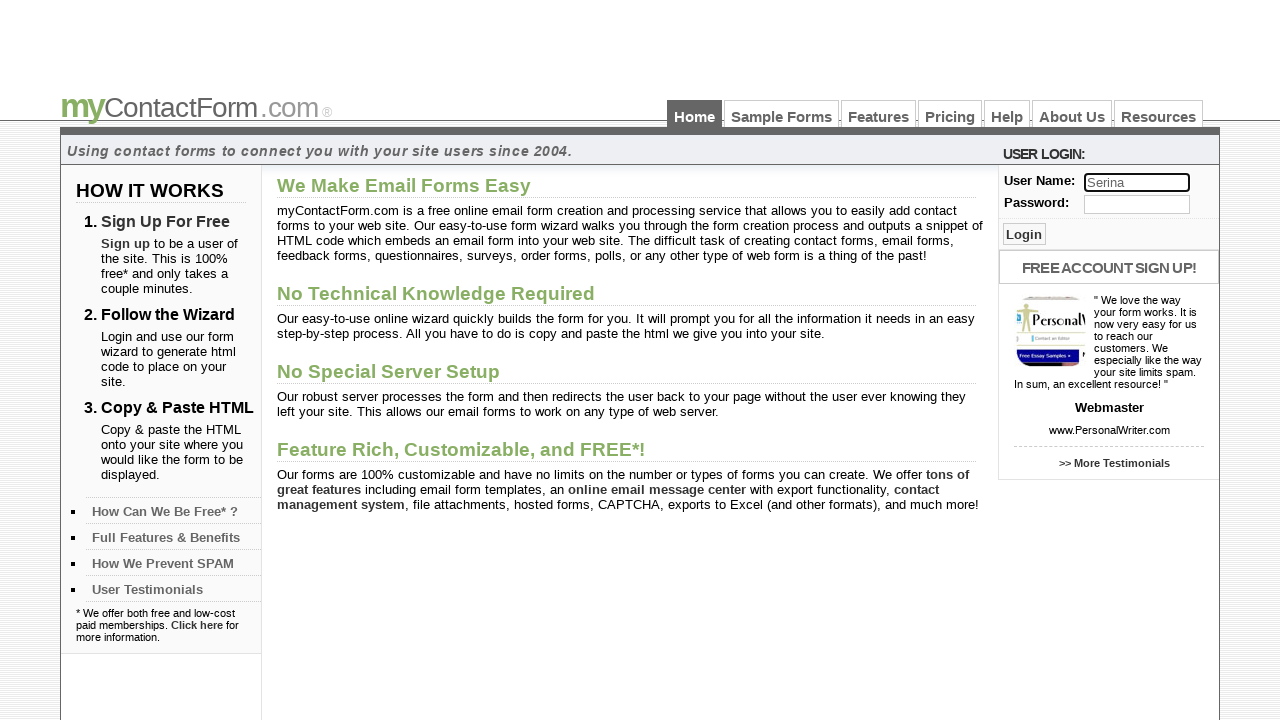

Cleared input field using CSS selector with OR condition on input[id='user'],[class='txt_log']
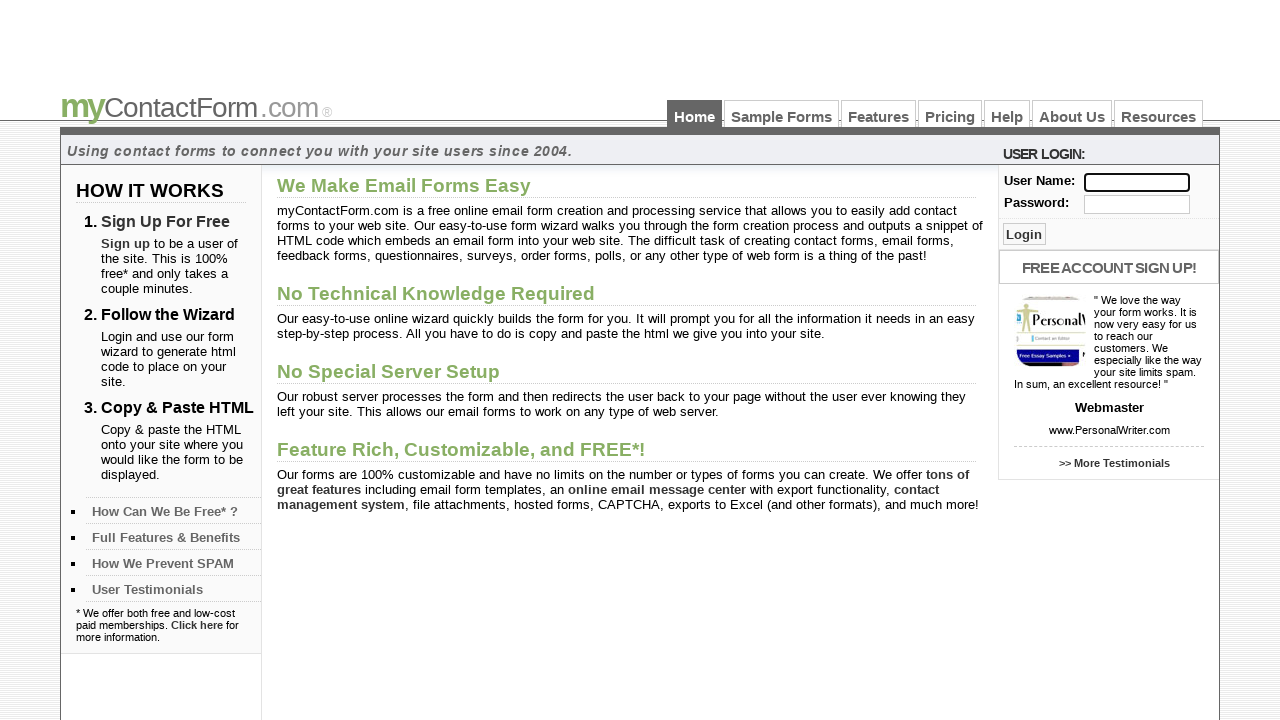

Filled input field with 'Robert' using CSS selector with AND/OR conditions on input[id='user'][class='txt_log'],[type='text']
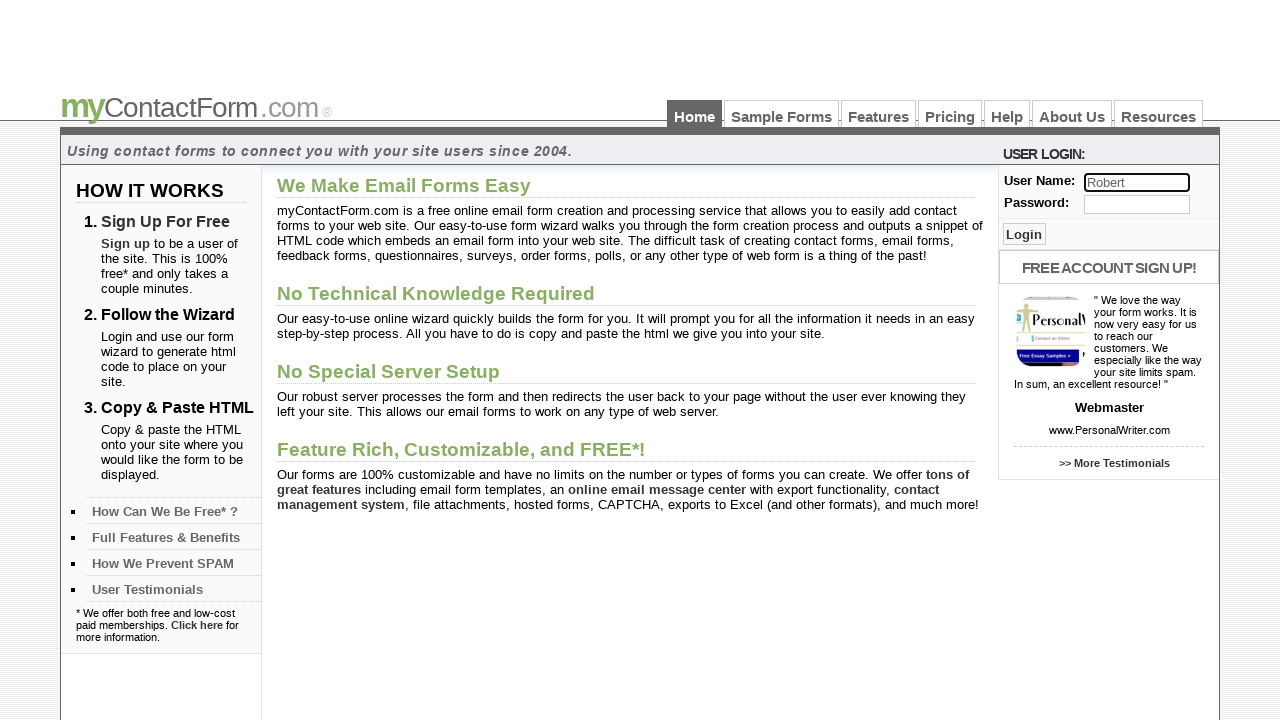

Cleared input field using CSS selector with AND/OR conditions on input[id='user'],[class='txt_log']
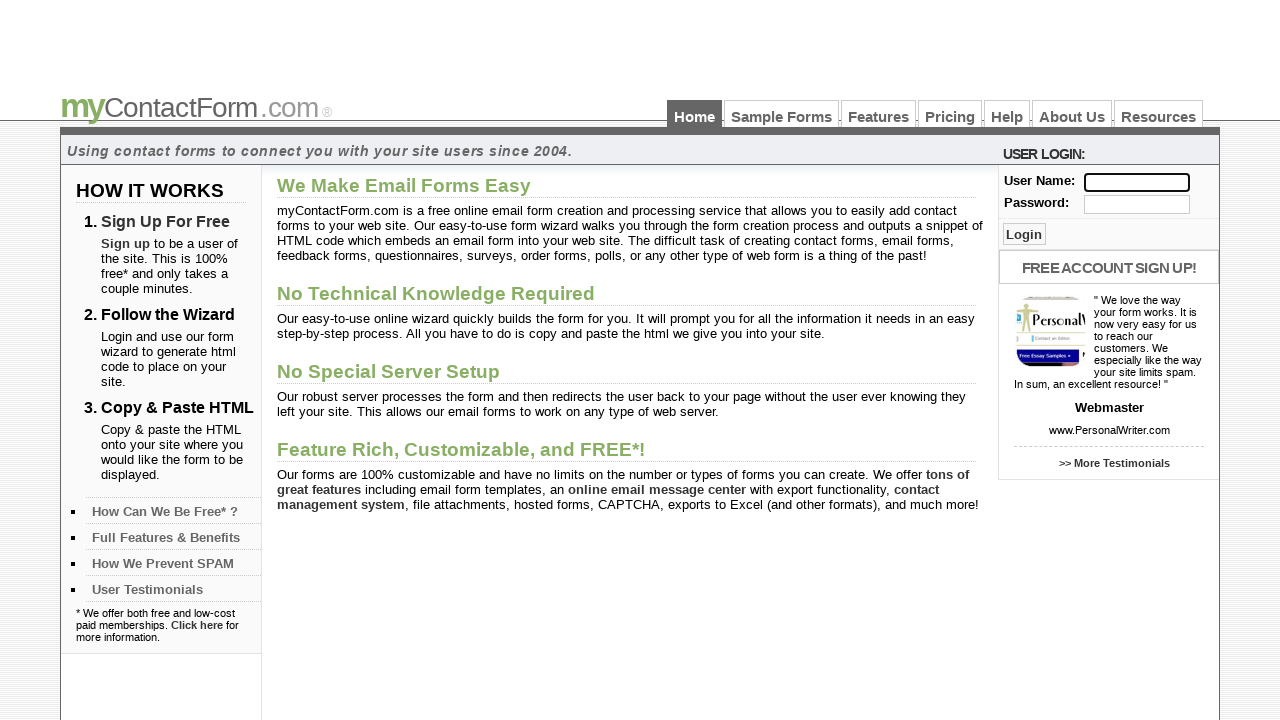

Filled input field with 'Alex' using CSS selector with starts-with function on input[id^='use']
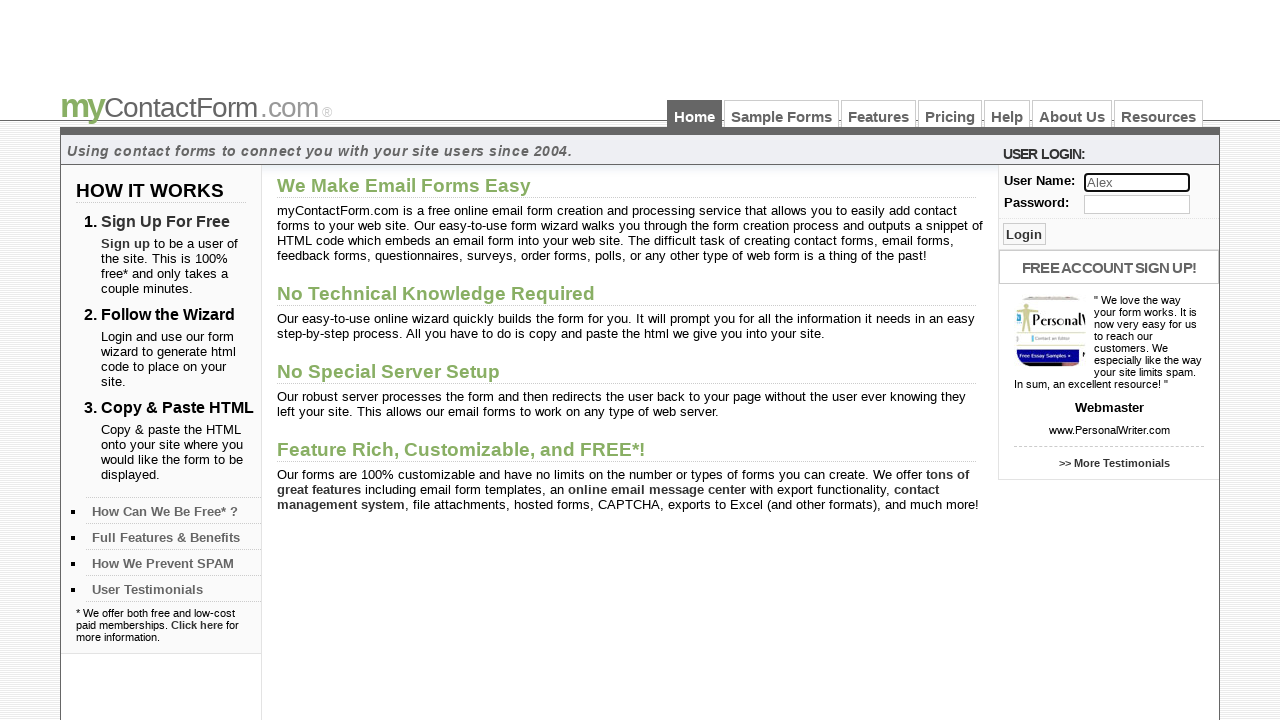

Cleared input field using CSS selector with starts-with function on input[id^='use']
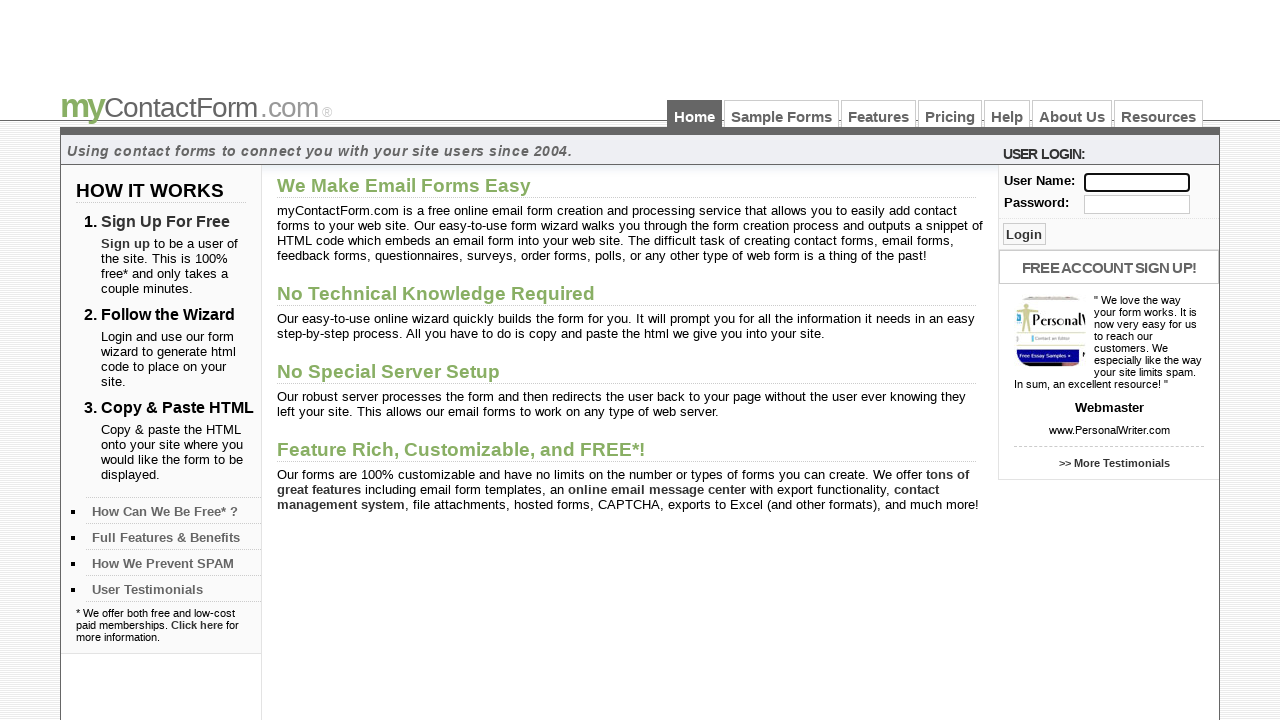

Filled input field with 'Pete' using CSS selector with ends-with function on input[id$='ser']
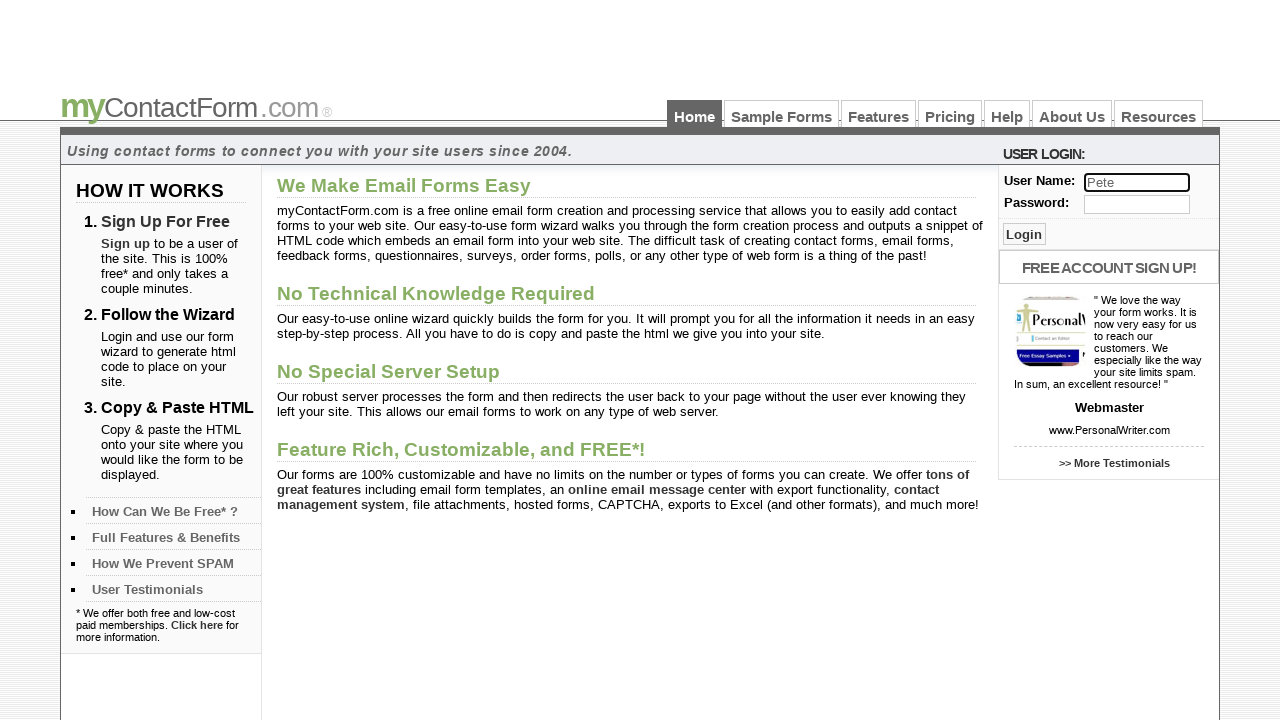

Cleared input field using CSS selector with ends-with function on input[id$='ser']
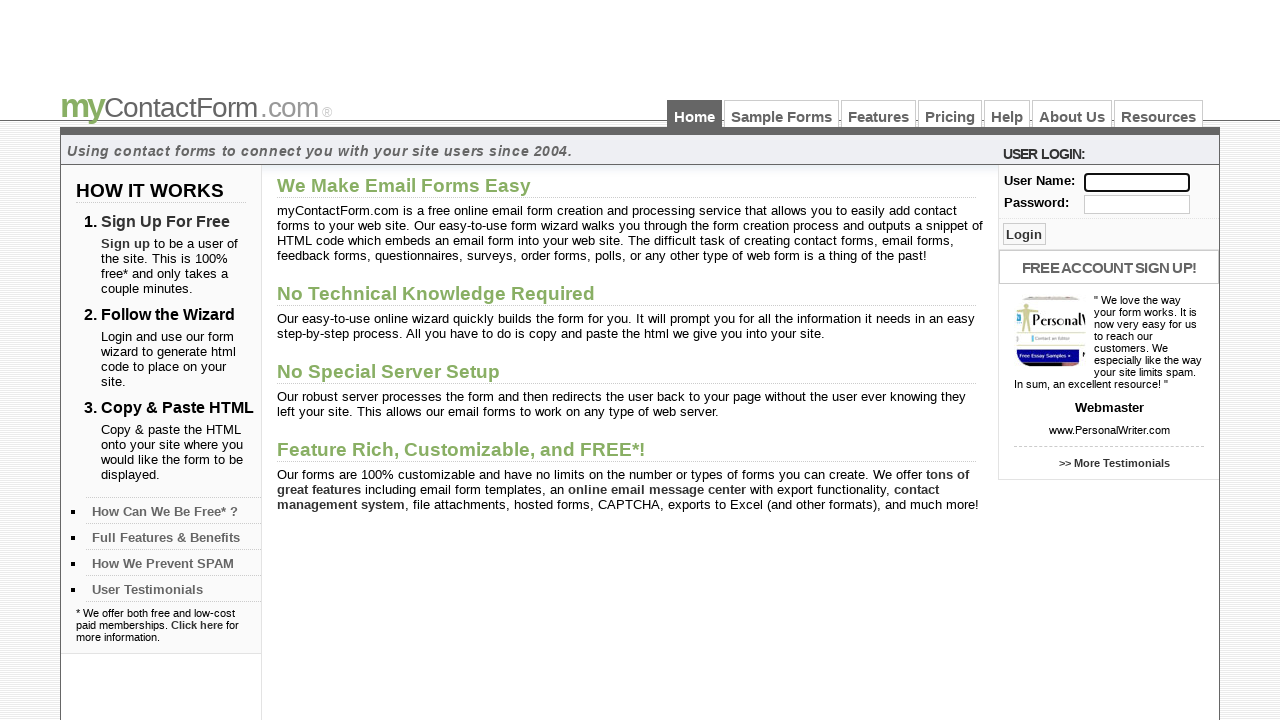

Filled input field with 'Sean' using CSS selector with contains function on input[id*='se']
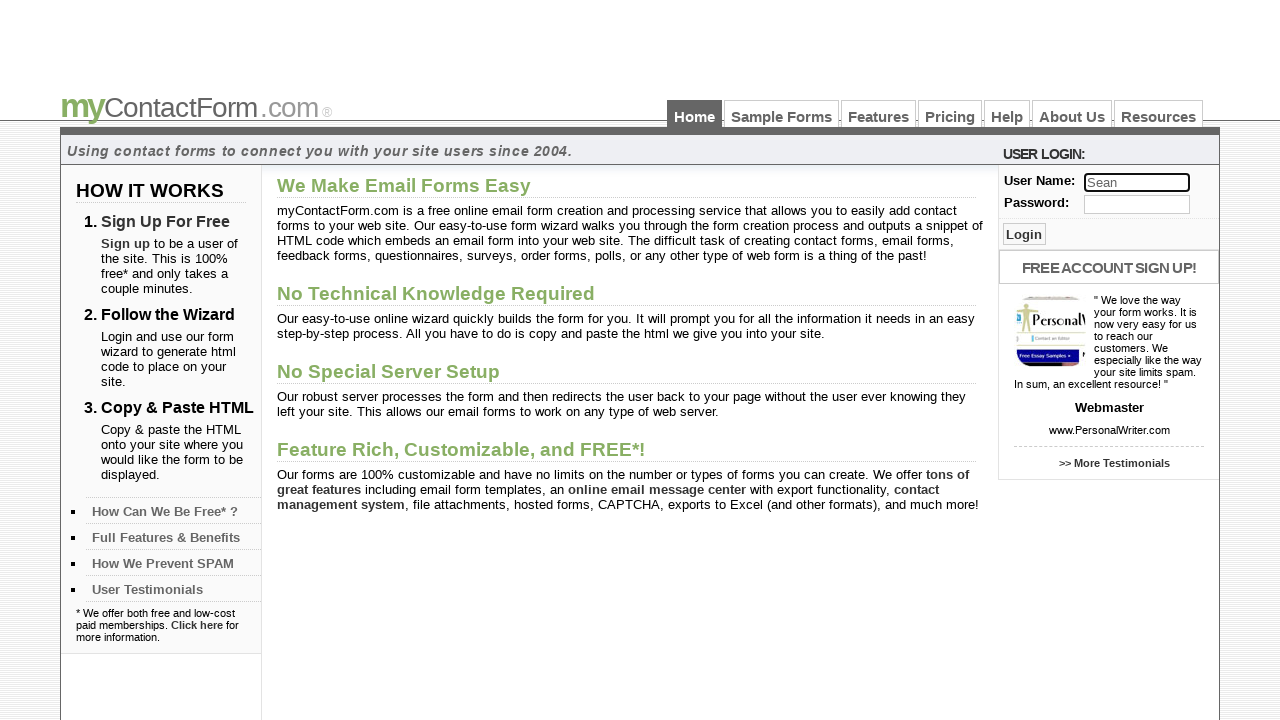

Cleared input field using CSS selector with contains function on input[id*='se']
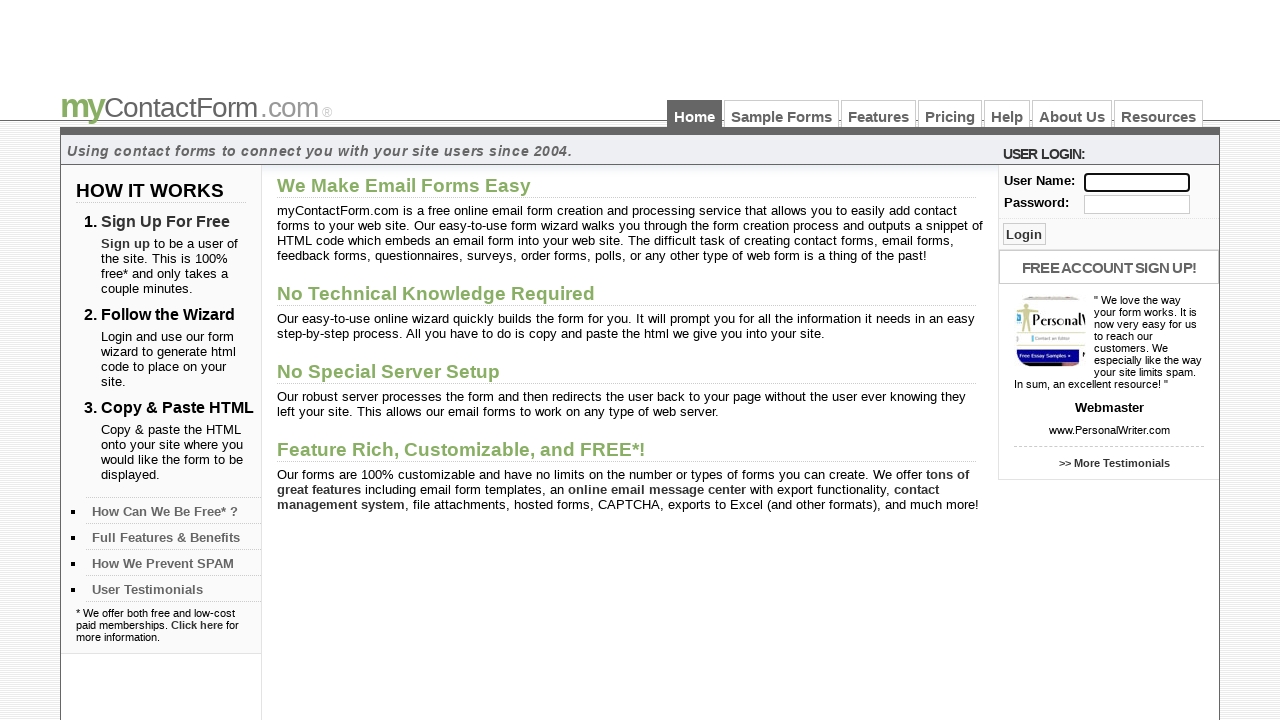

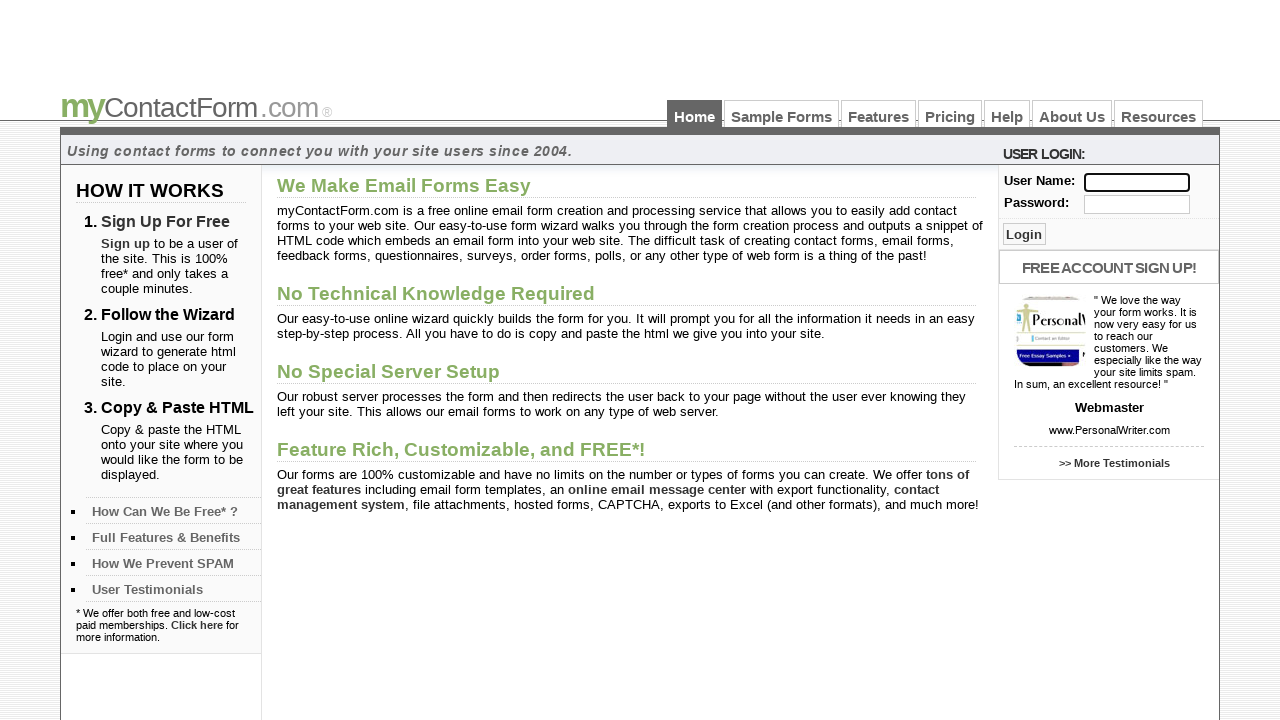